Tests scrolling functionality by scrolling to the bottom and then back to the top of the page

Starting URL: https://ultimateqa.com/complicated-page/

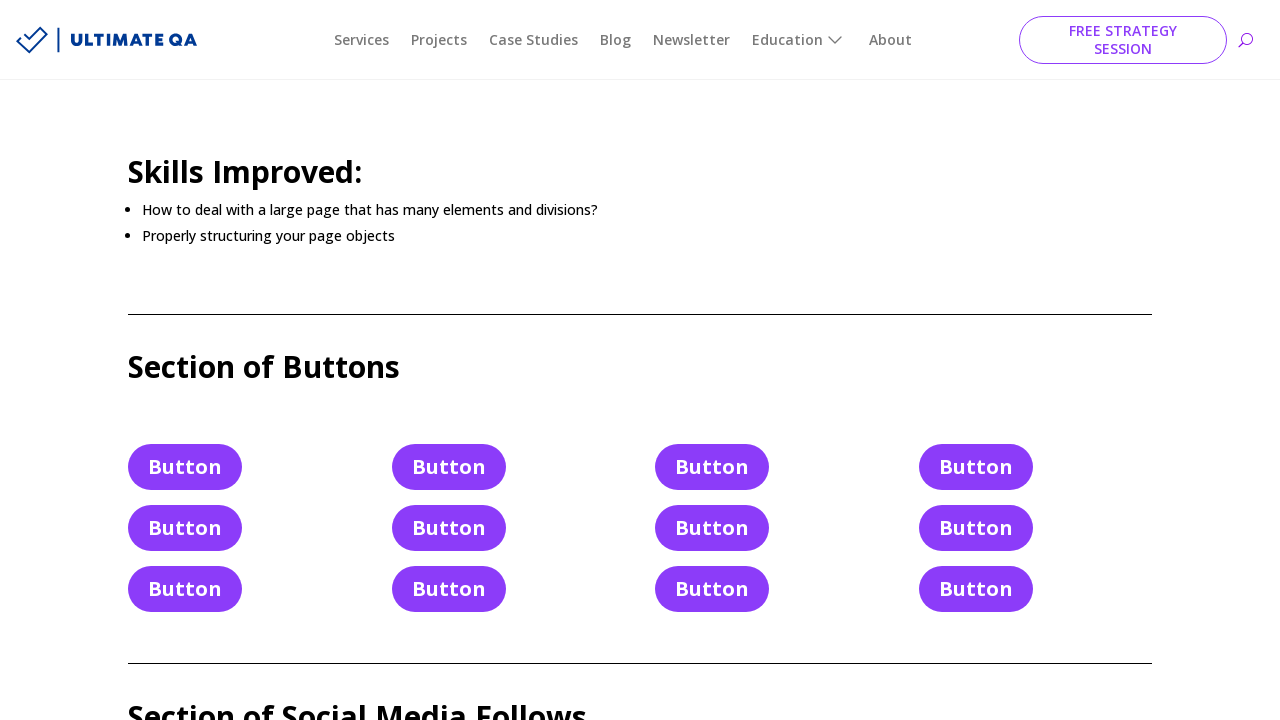

Scrolled to the bottom of the page
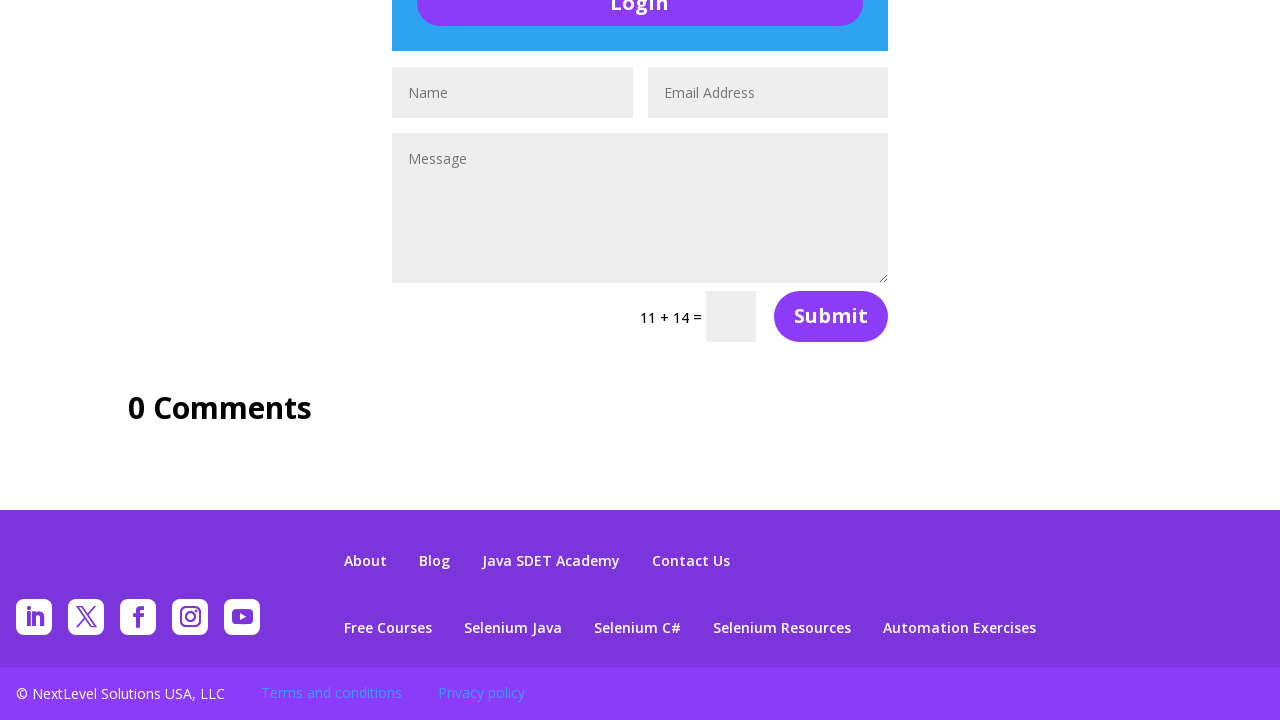

Waited 1 second after scrolling to bottom
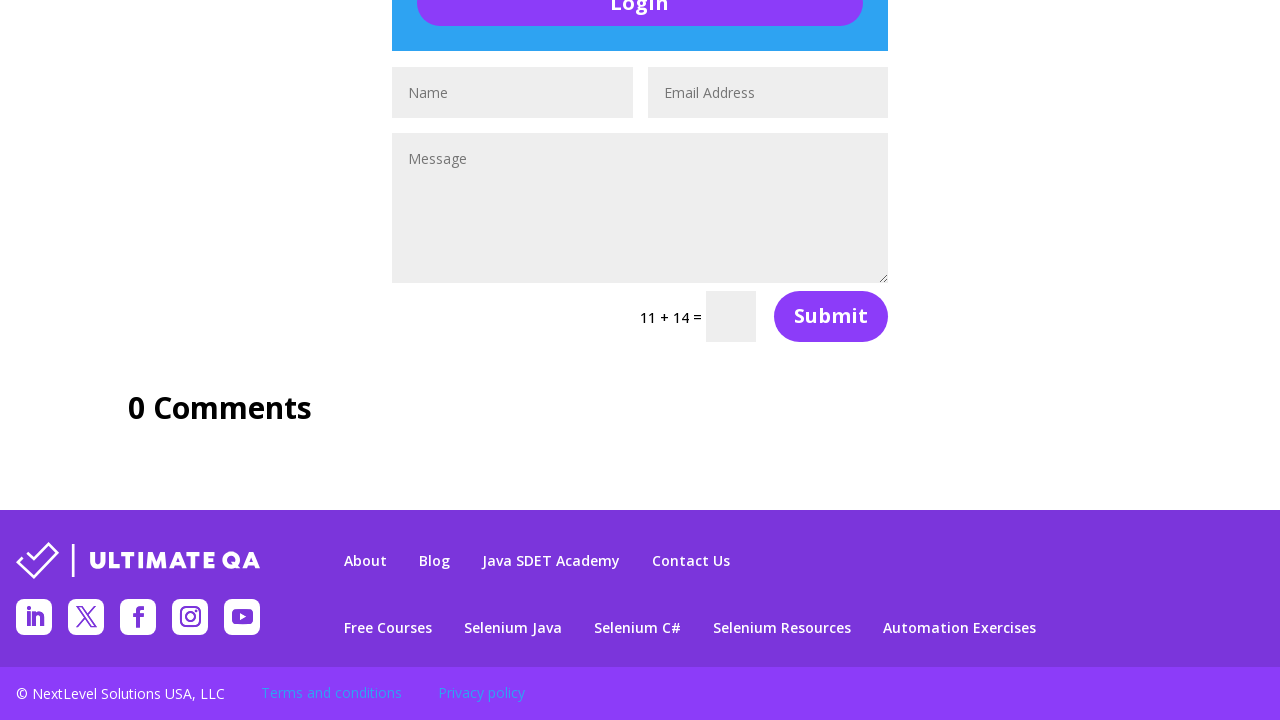

Scrolled back to the top of the page
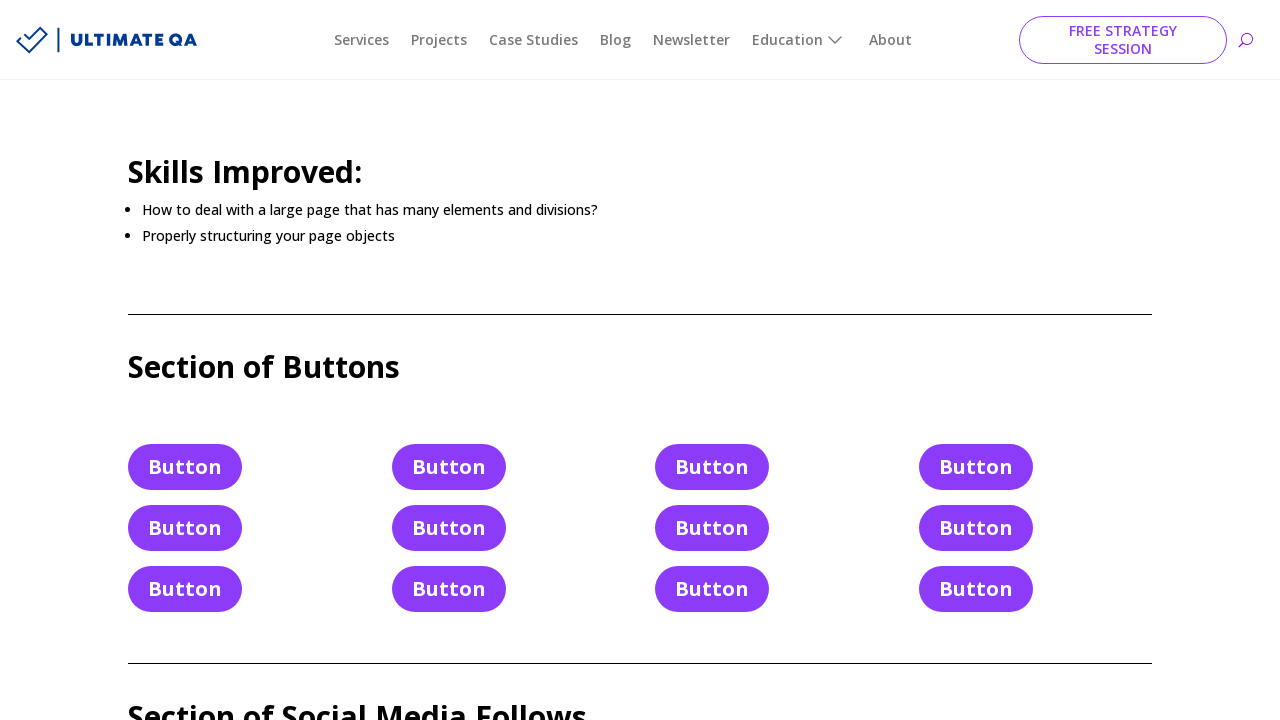

Waited 1 second after scrolling to top
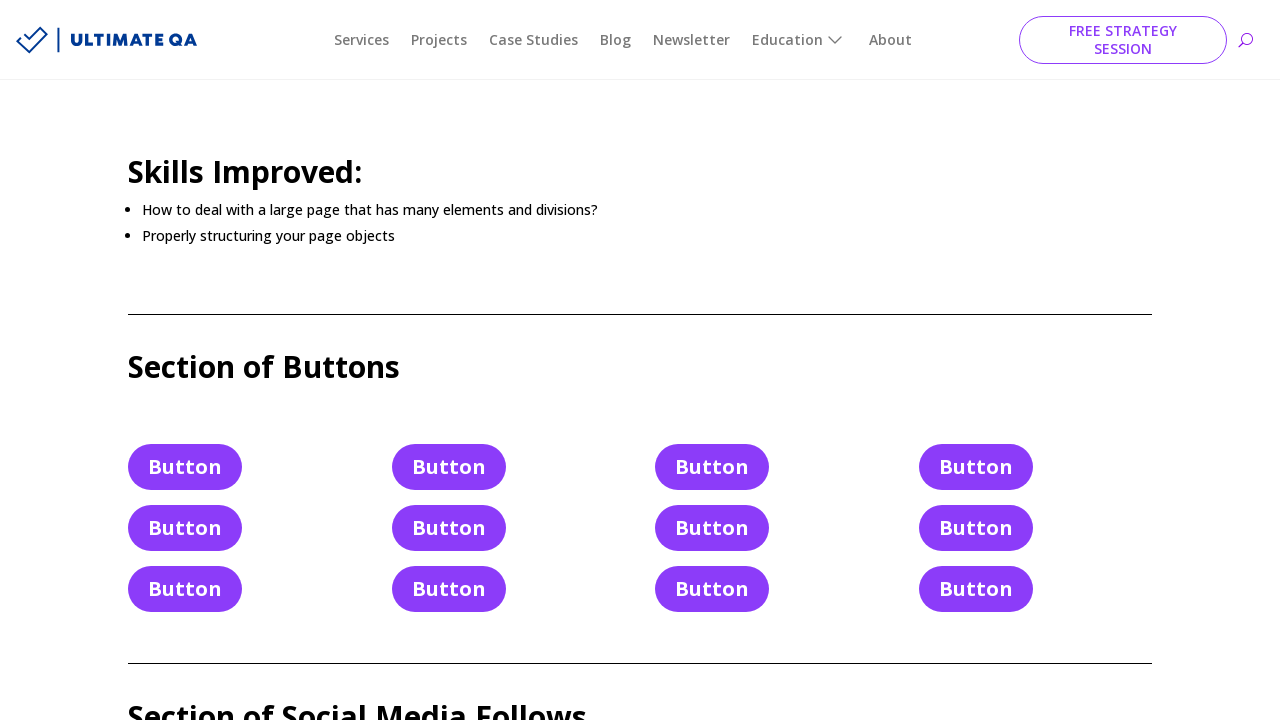

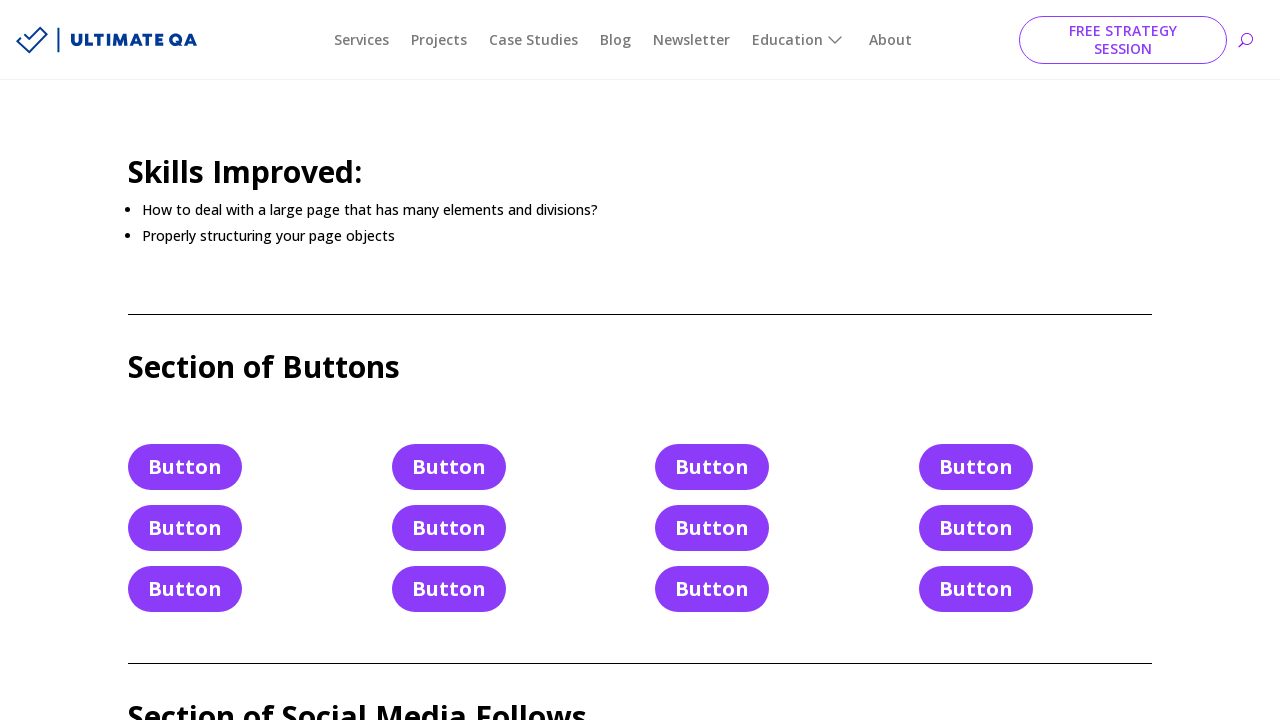